Navigates to a Selenium practice page and maximizes the browser window to verify the page loads successfully

Starting URL: https://vctcpune.com/selenium/practice.html

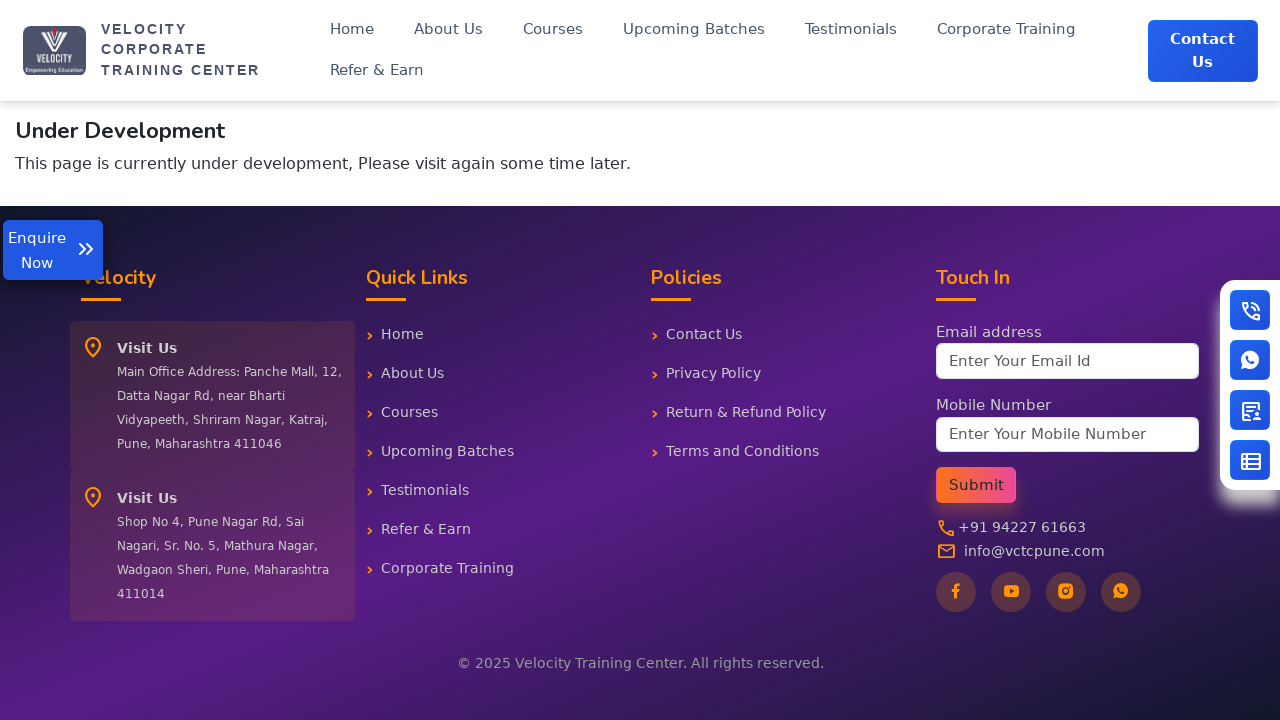

Navigated to Selenium practice page
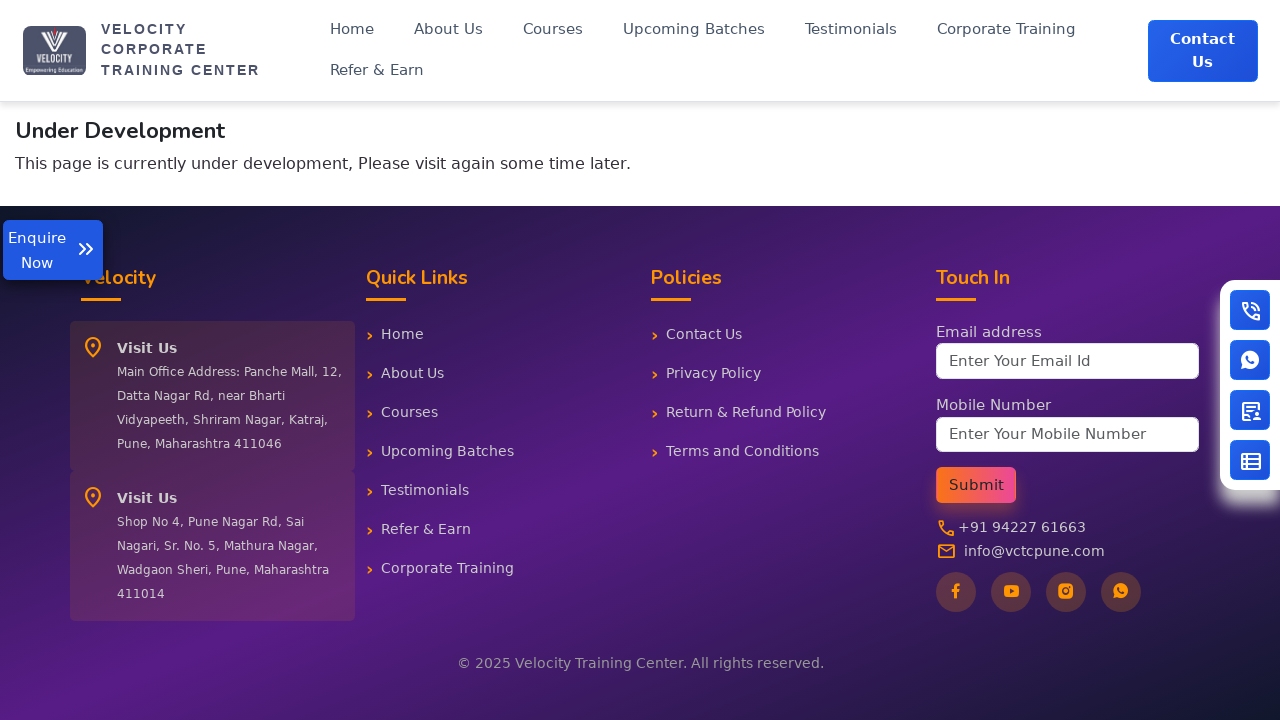

Maximized browser window to 1920x1080
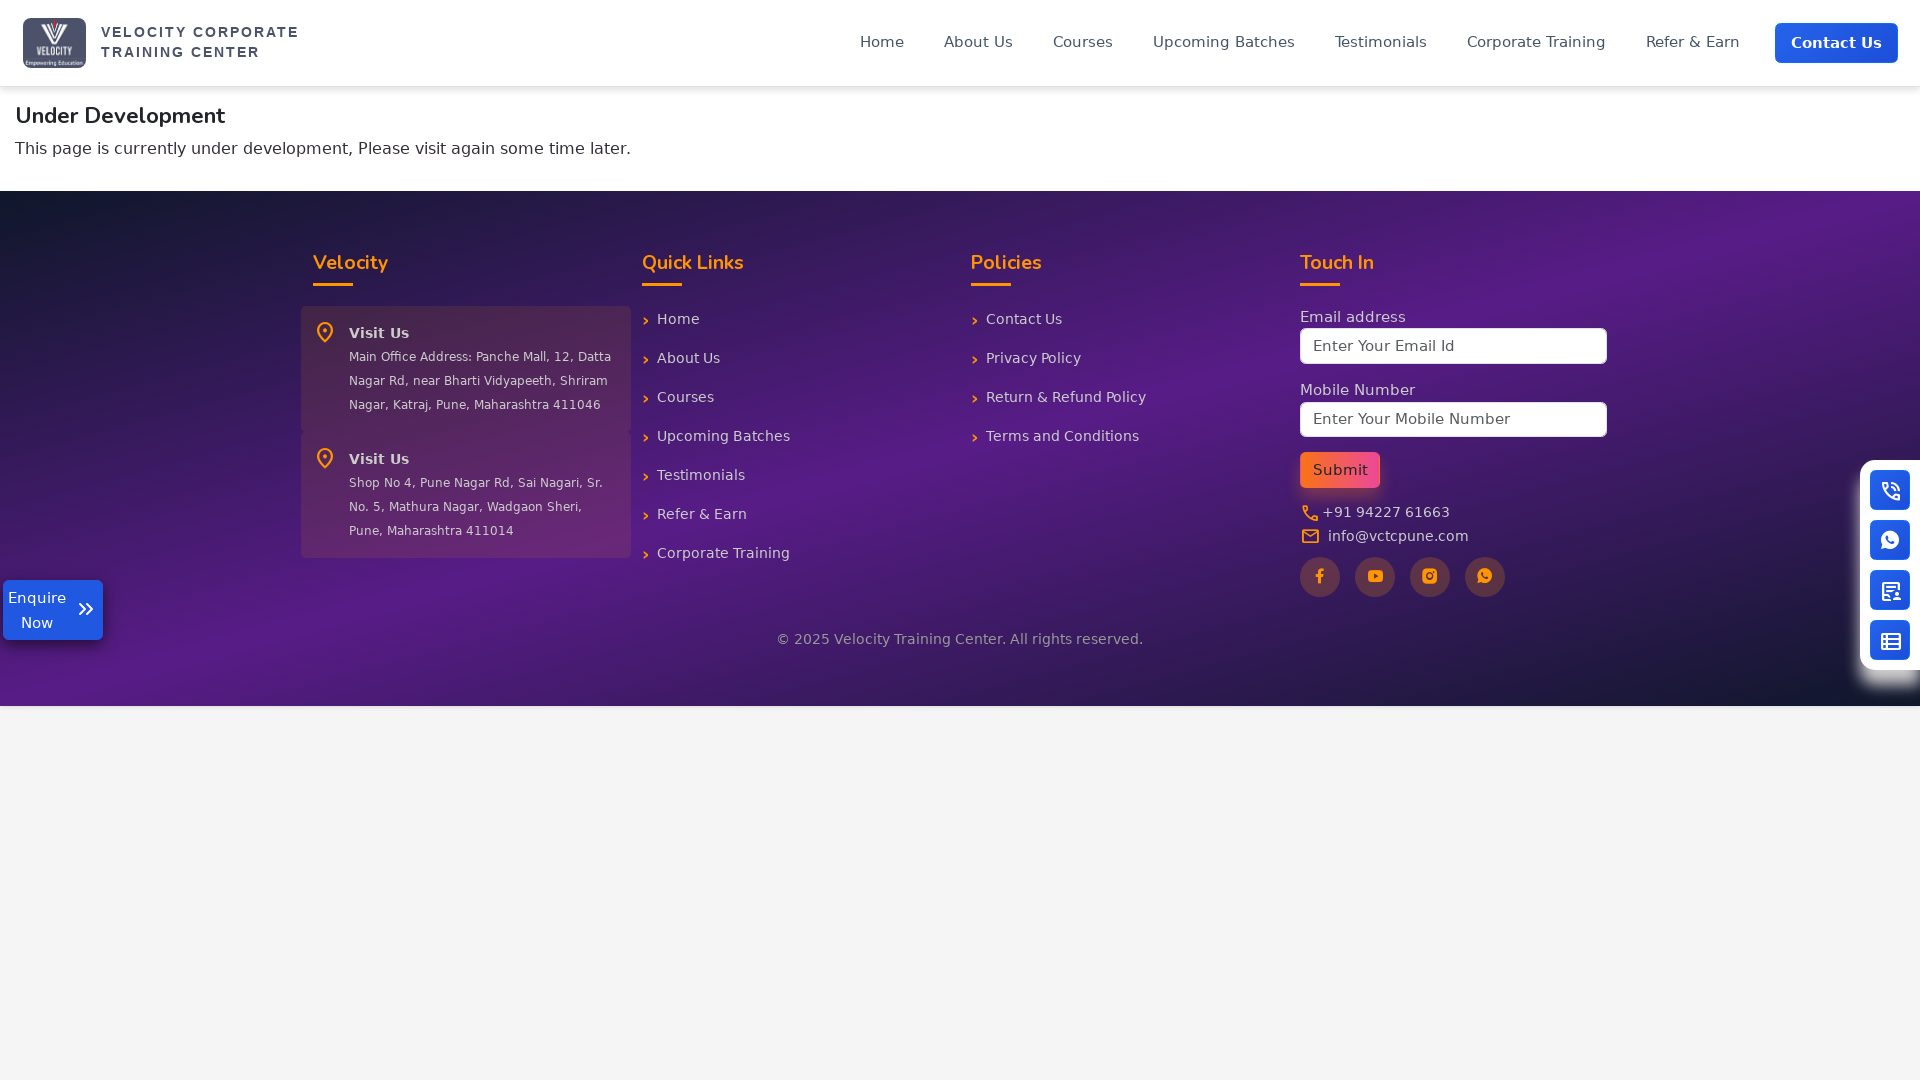

Page fully loaded and DOM content is ready
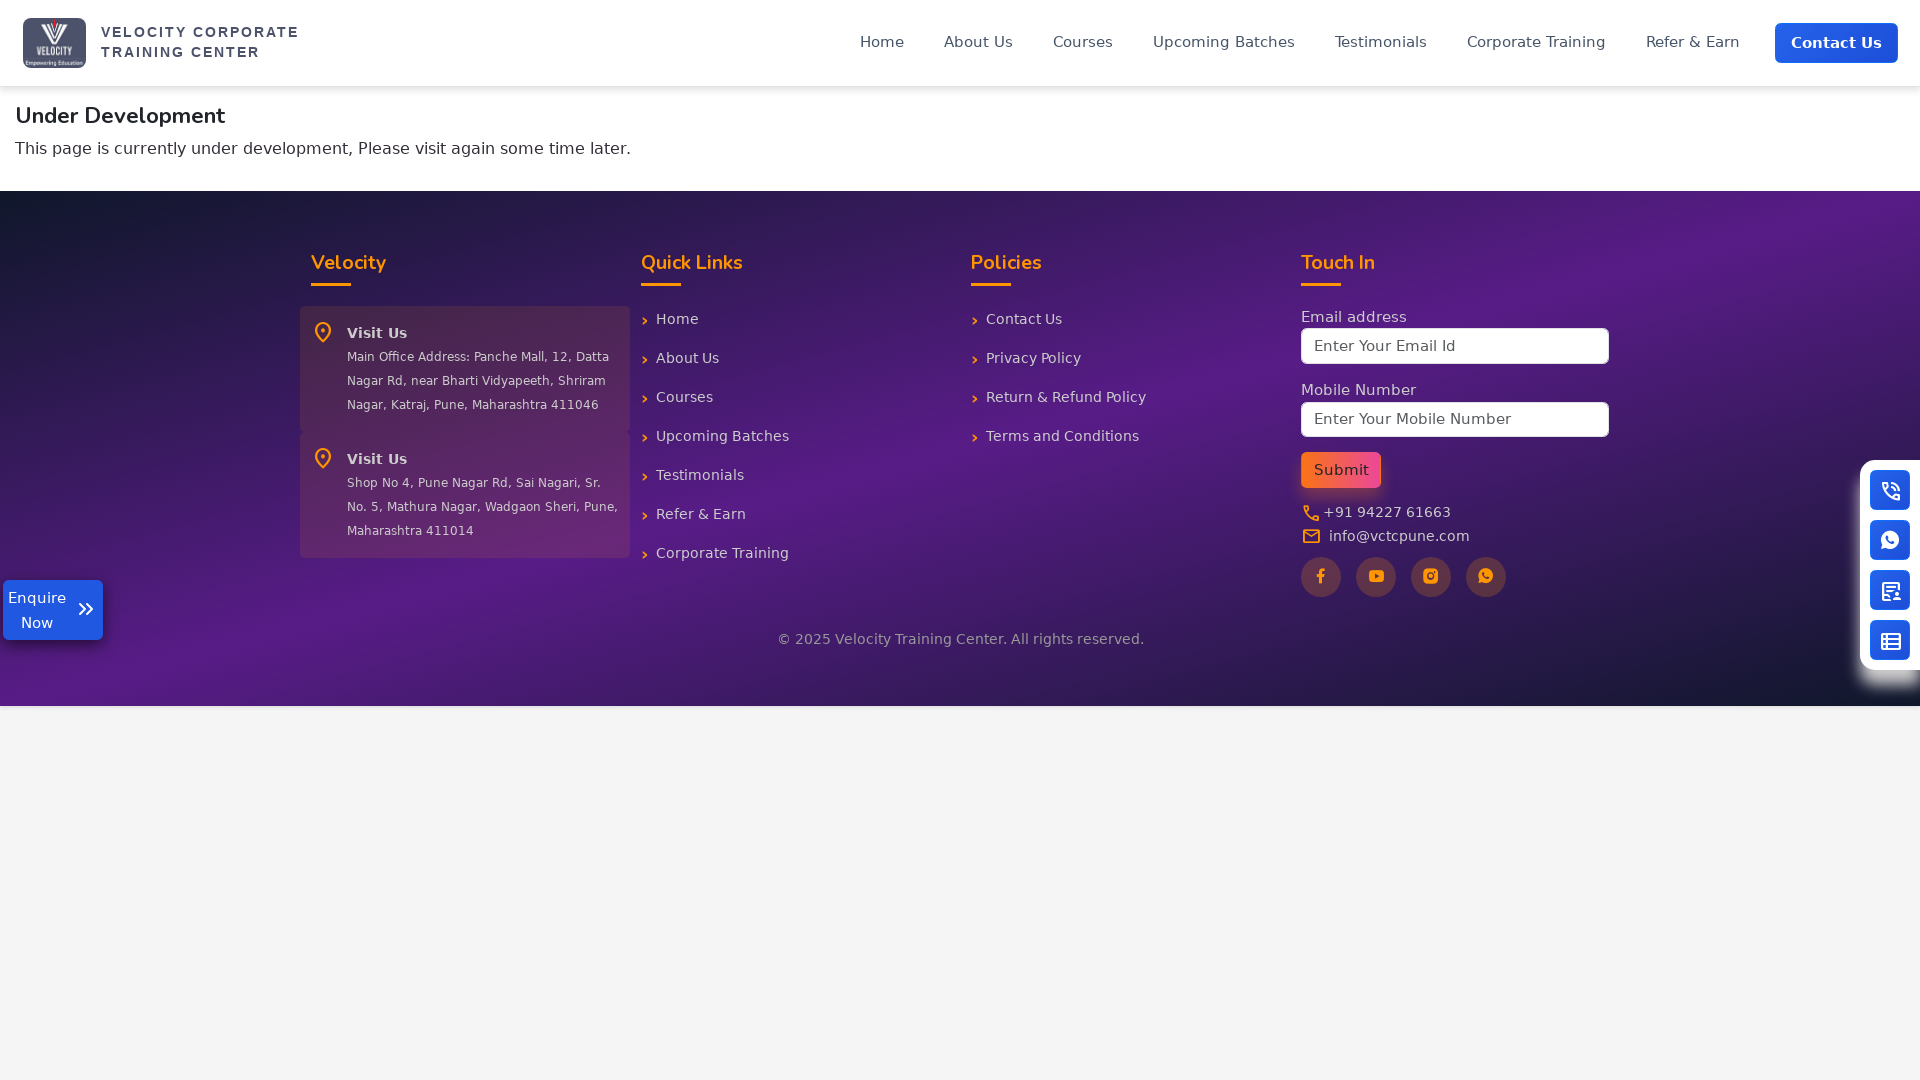

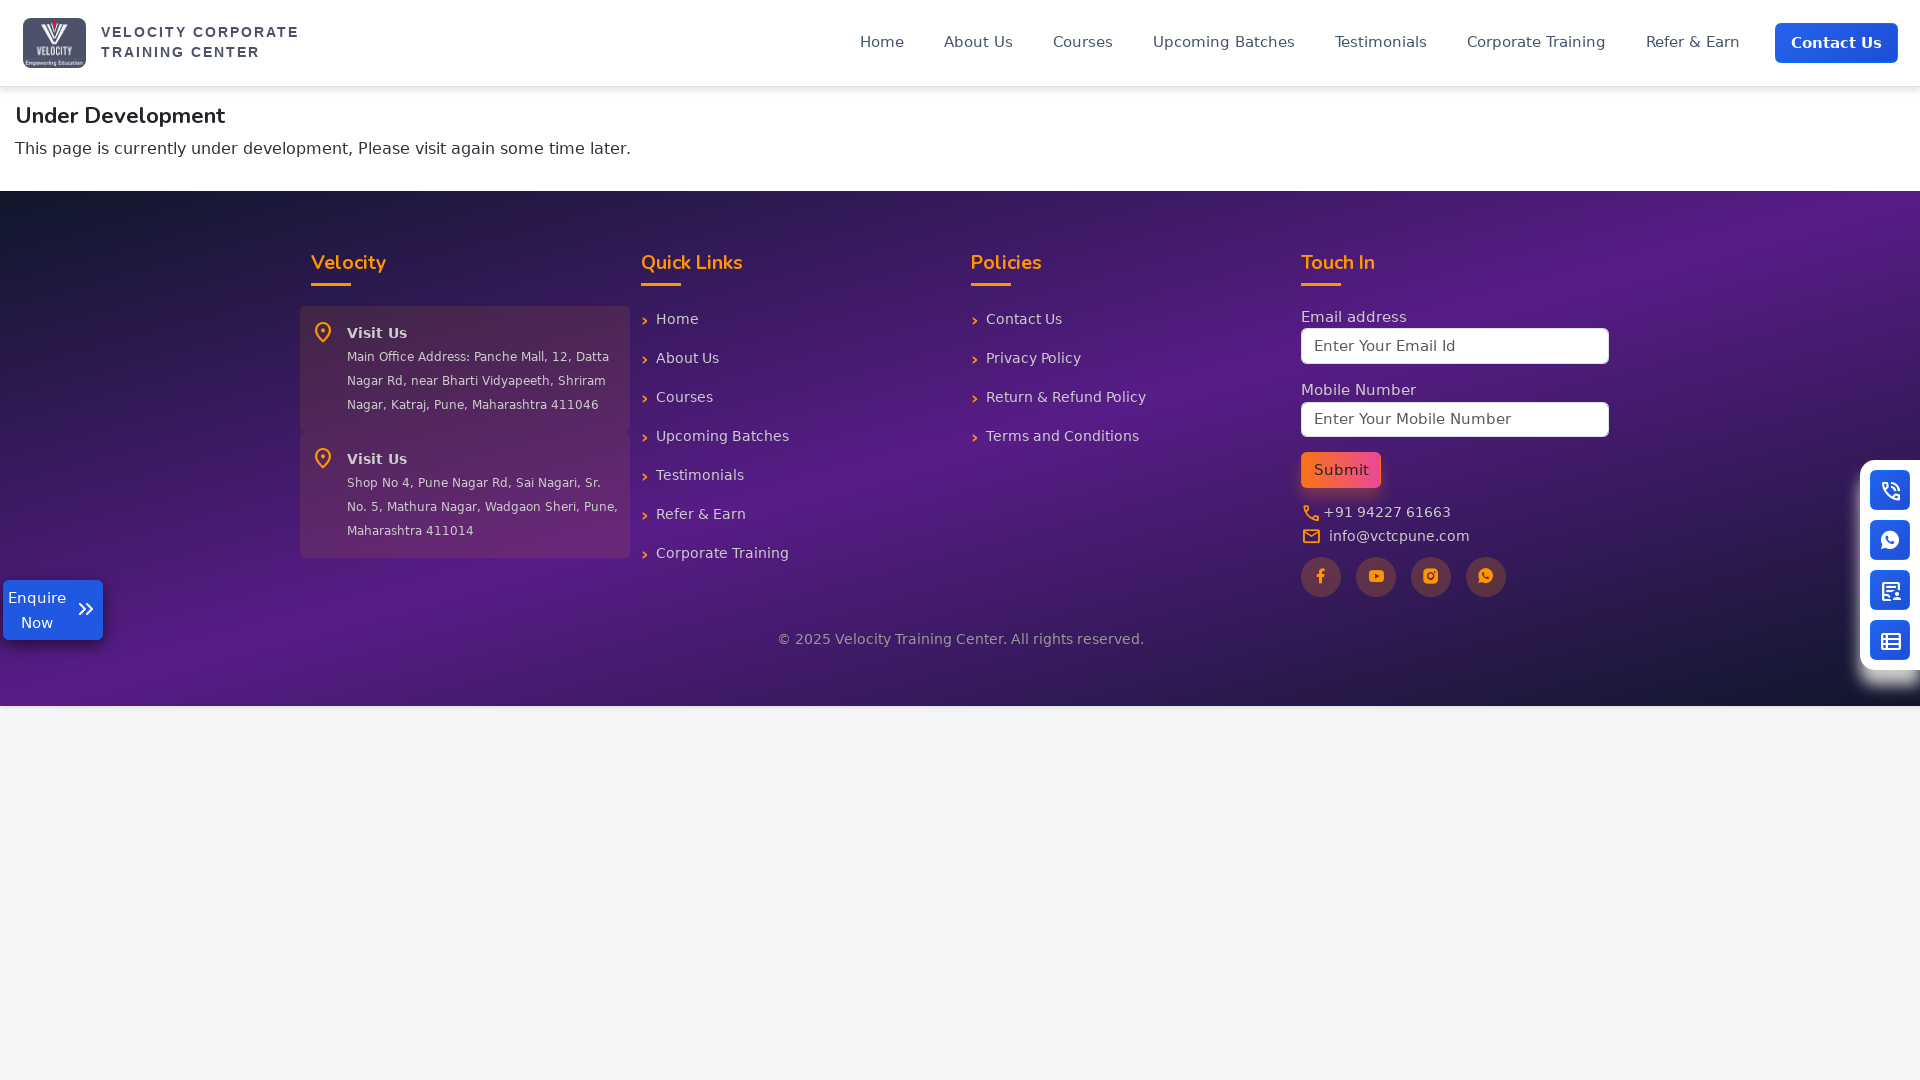